Tests hover interactions by moving mouse over multiple figure images and verifying that profile links become visible on hover

Starting URL: http://the-internet.herokuapp.com/hovers

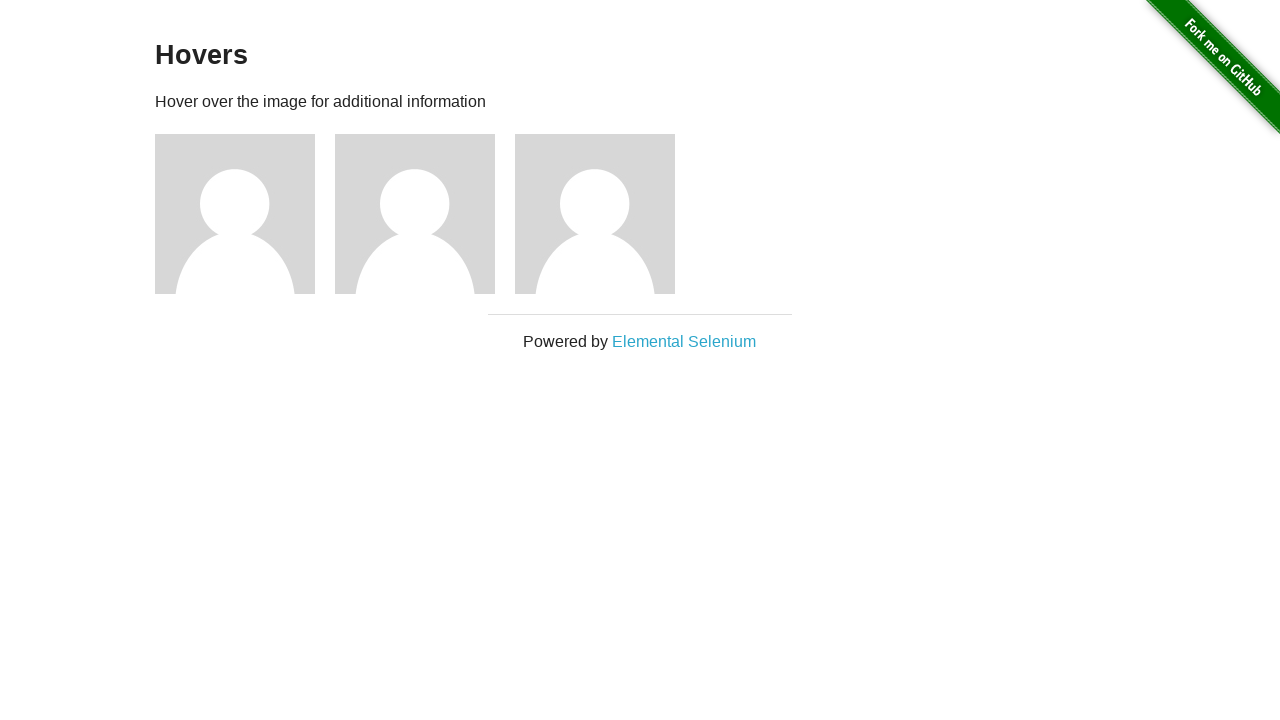

Located all figure elements containing images
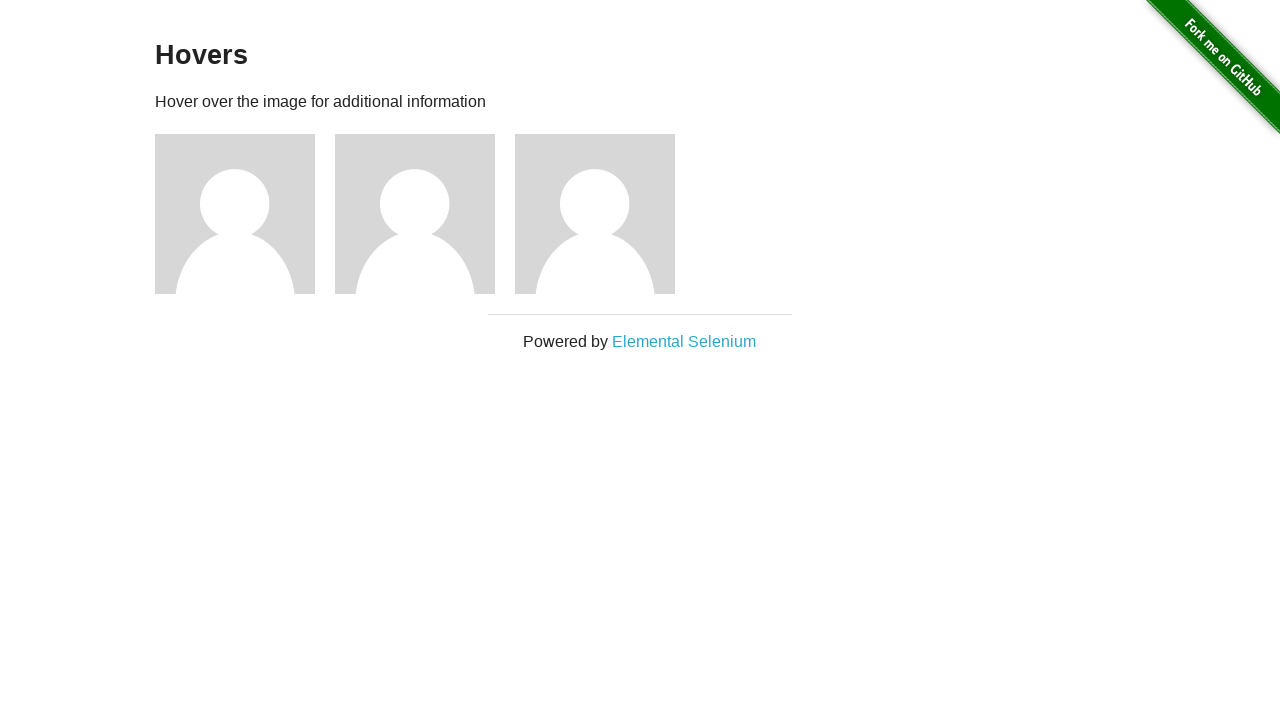

Found 3 figure elements
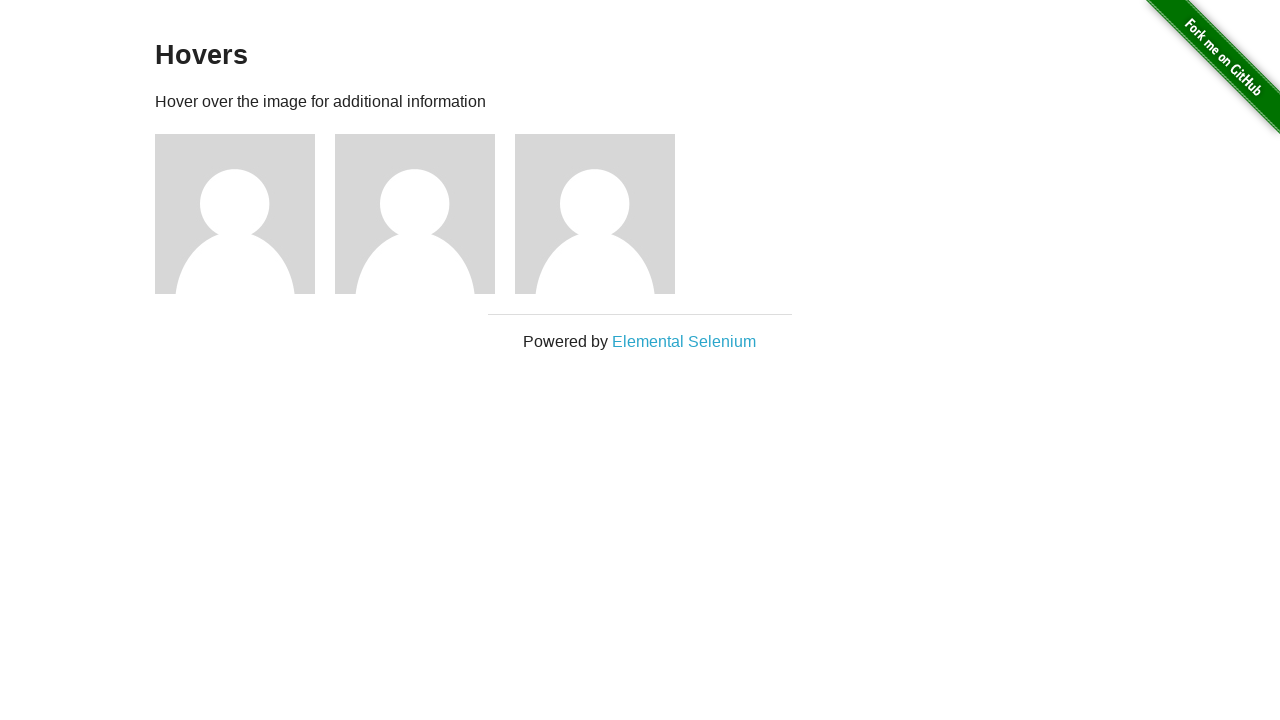

Hovered over figure 1 at (245, 214) on .figure >> nth=0
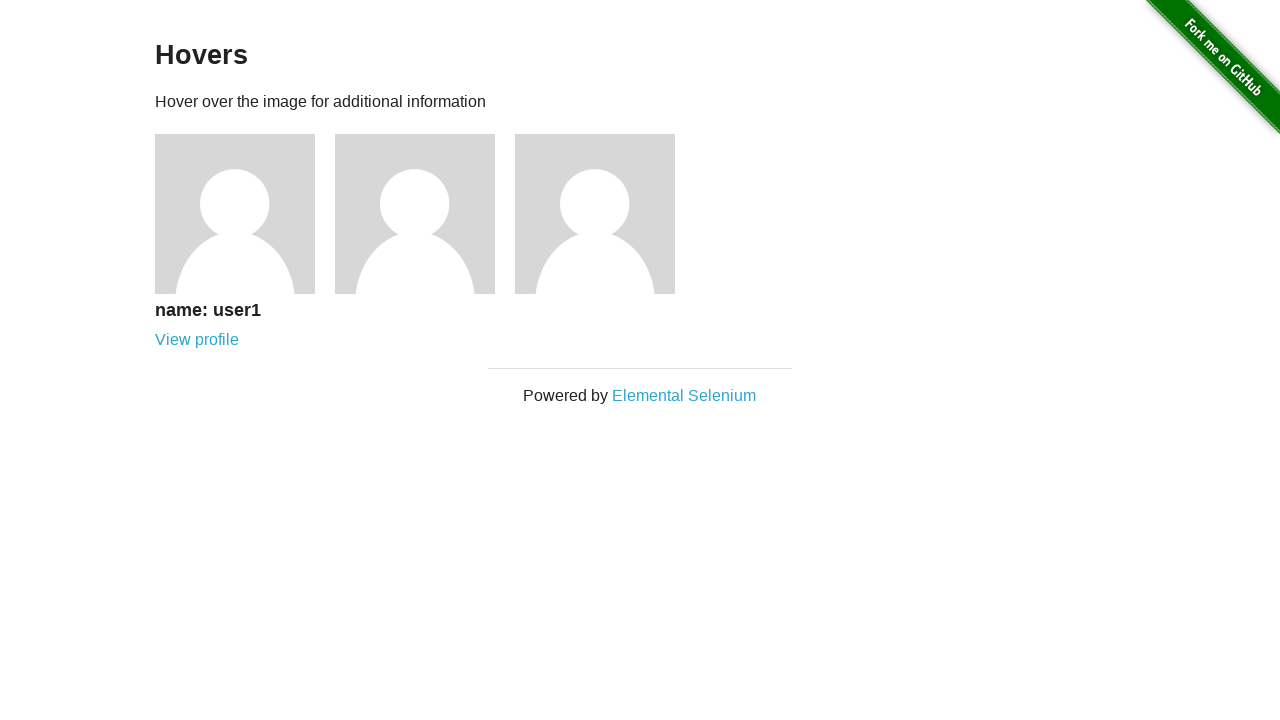

Profile link for user 1 became visible on hover
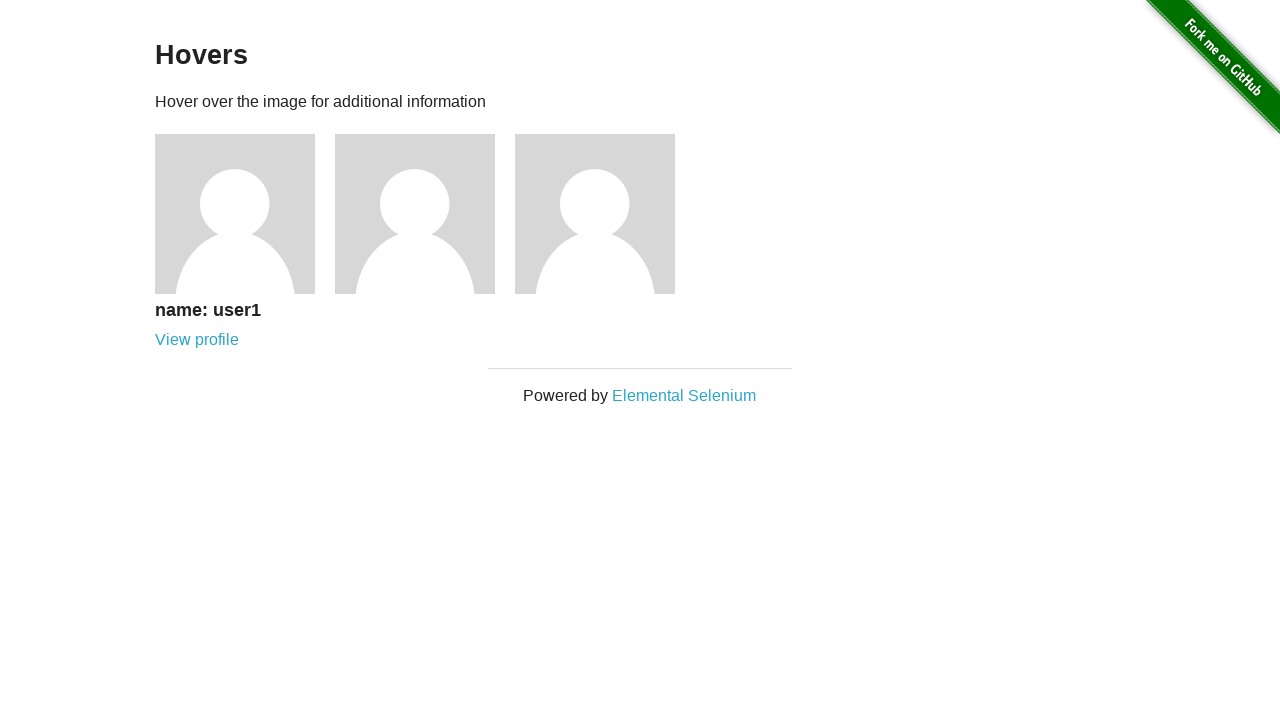

Hovered over figure 2 at (425, 214) on .figure >> nth=1
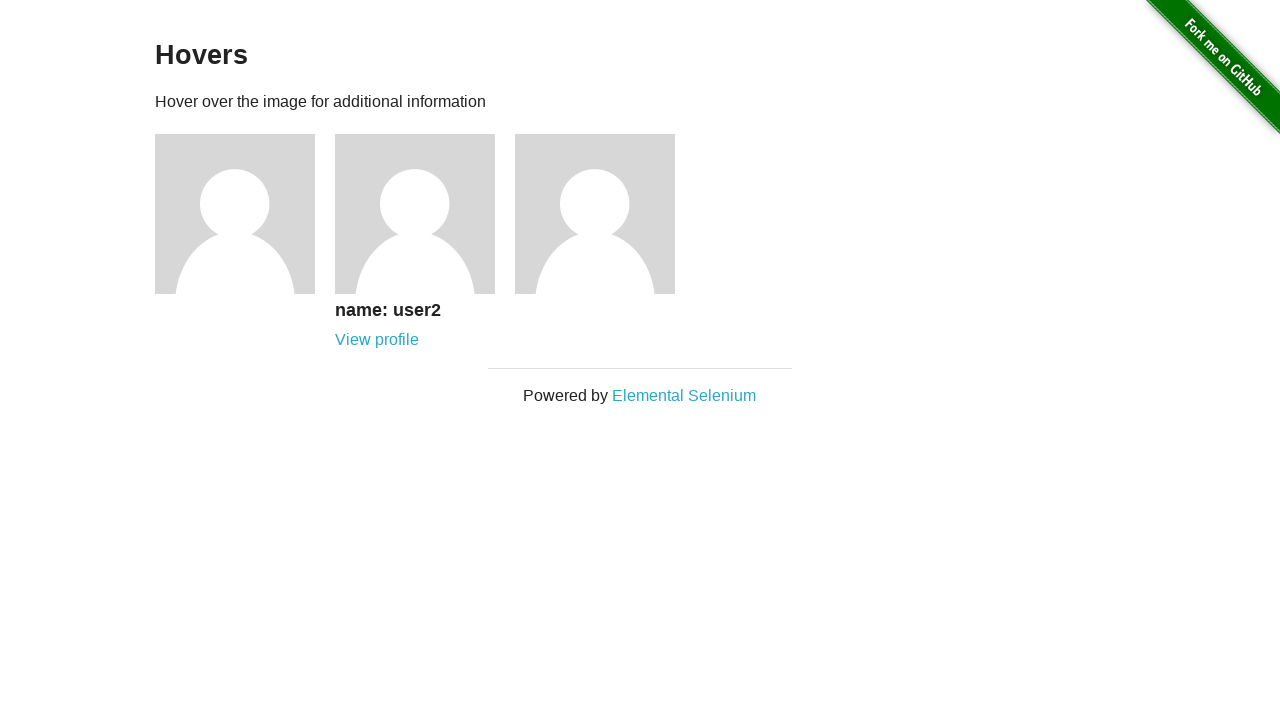

Profile link for user 2 became visible on hover
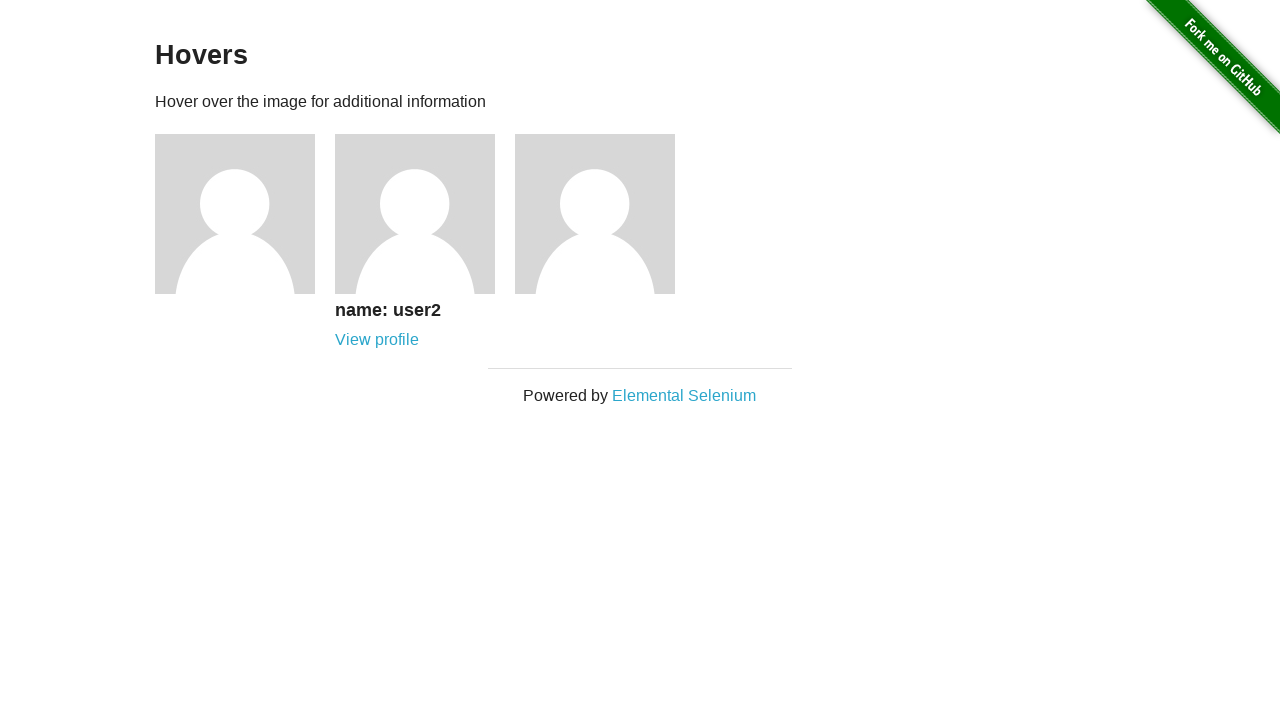

Hovered over figure 3 at (605, 214) on .figure >> nth=2
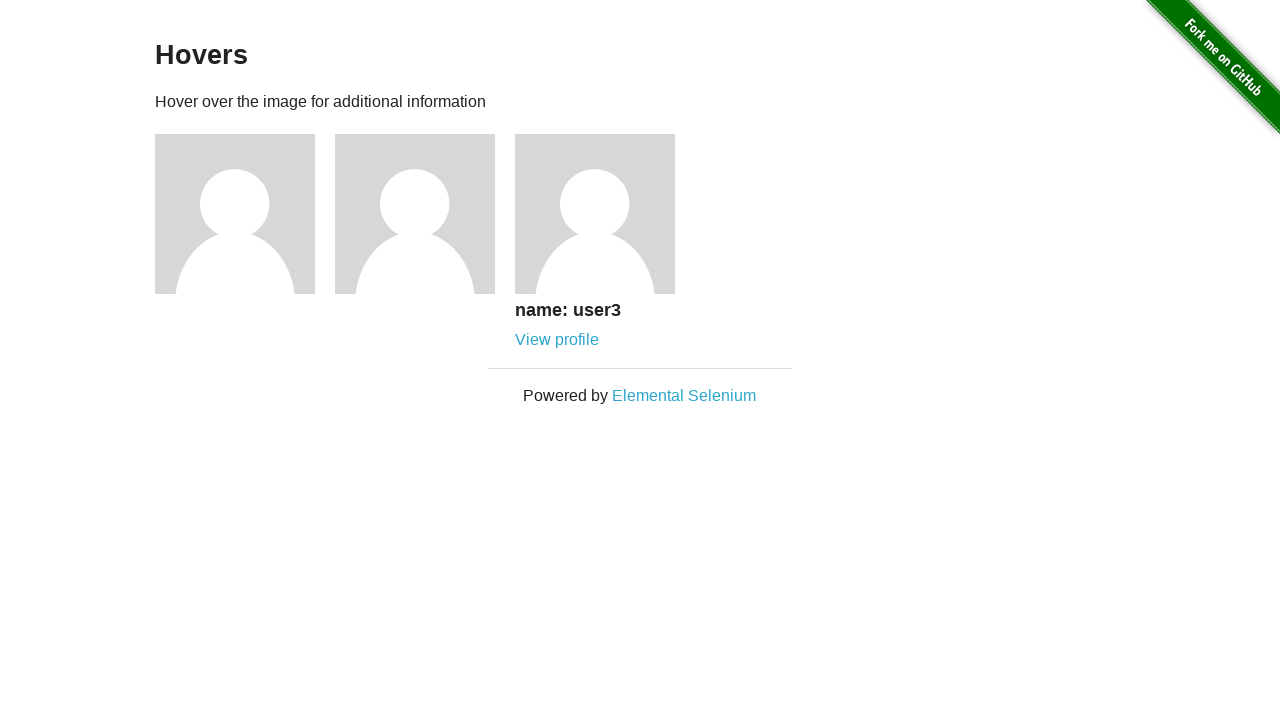

Profile link for user 3 became visible on hover
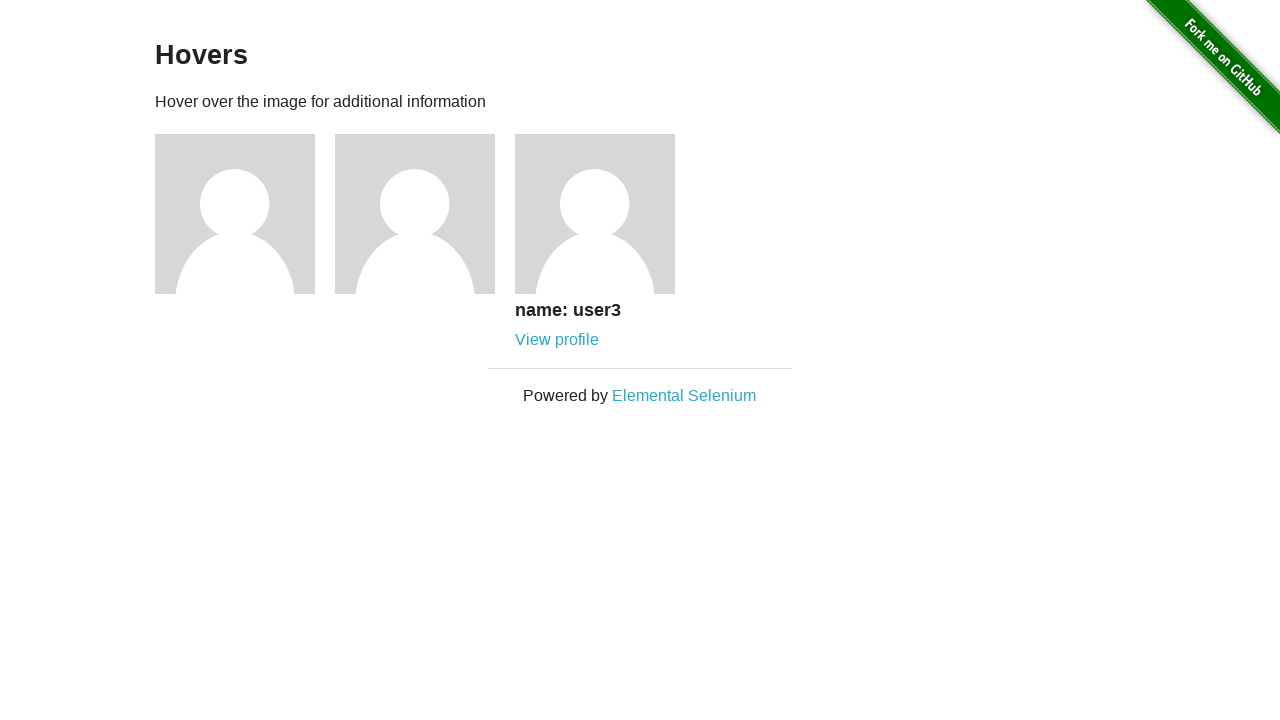

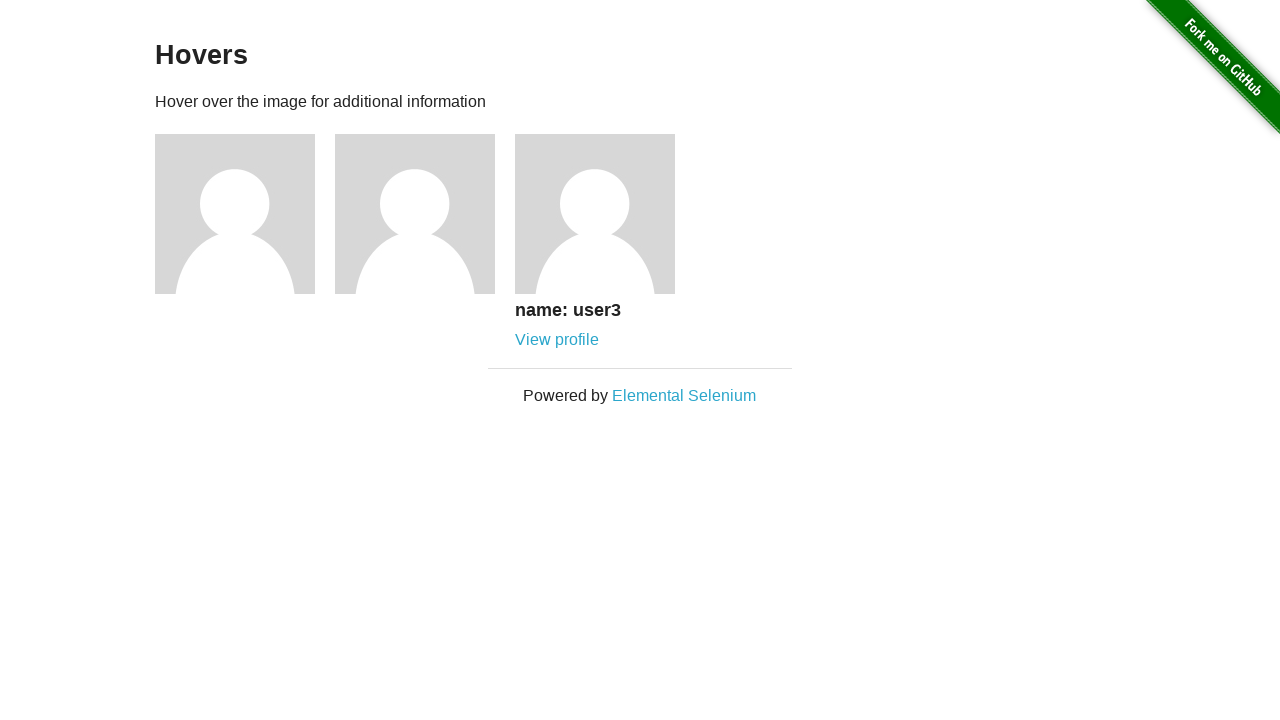